Tests clearing a single completed todo item by adding a todo, marking it as completed, and then clearing all completed items.

Starting URL: https://todomvc.com/examples/typescript-angular/#/

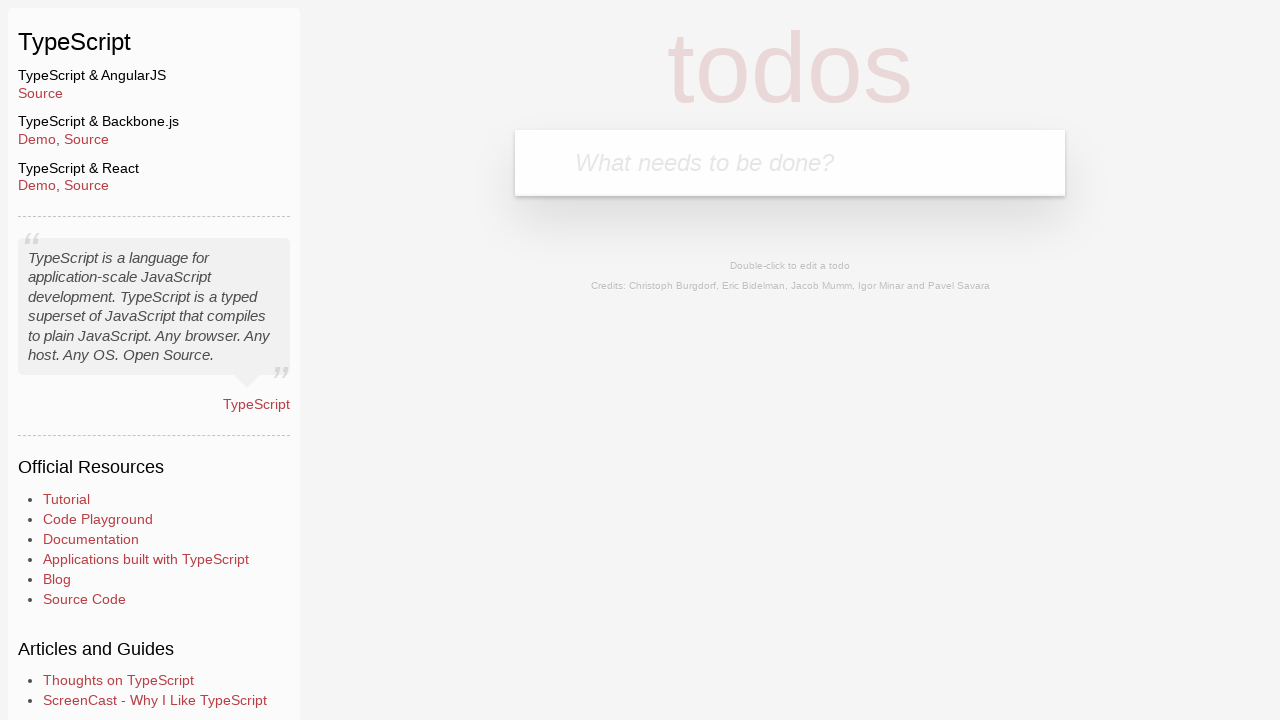

Filled new todo input field with 'Example' on .new-todo
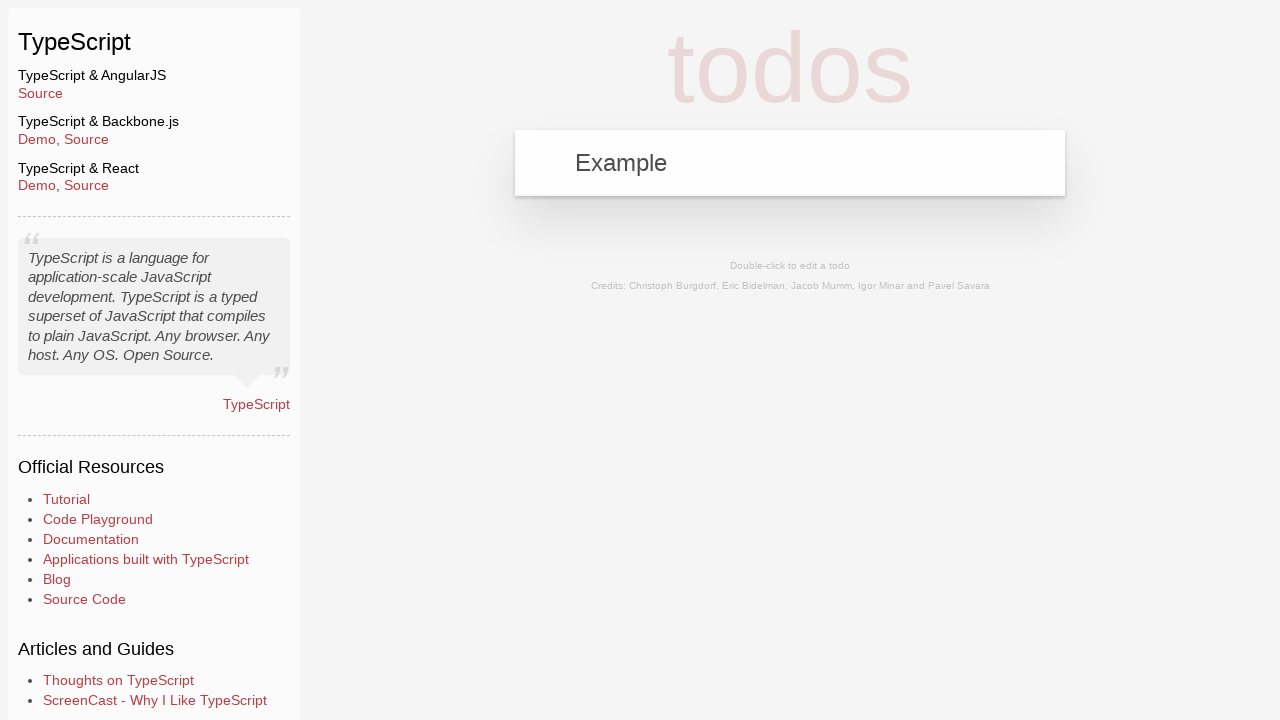

Pressed Enter to add the todo item on .new-todo
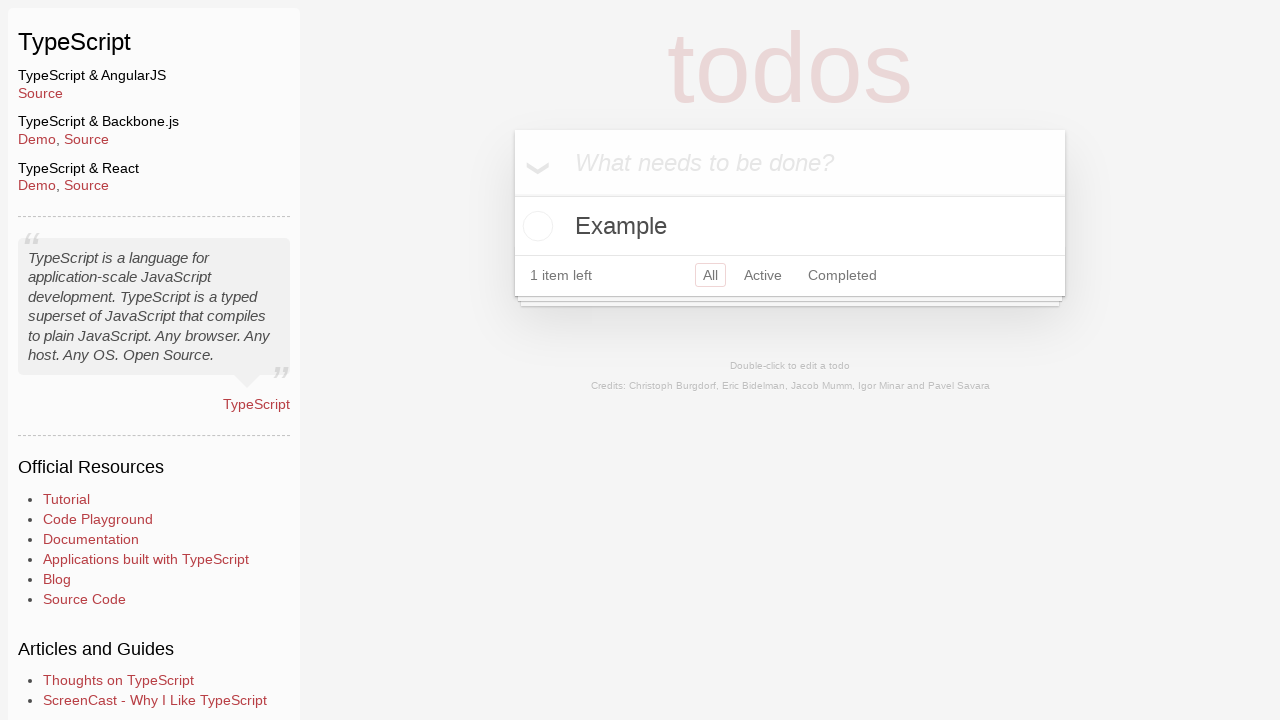

Clicked checkbox to mark todo as completed at (535, 226) on text=Example >> xpath=../.. >> .toggle
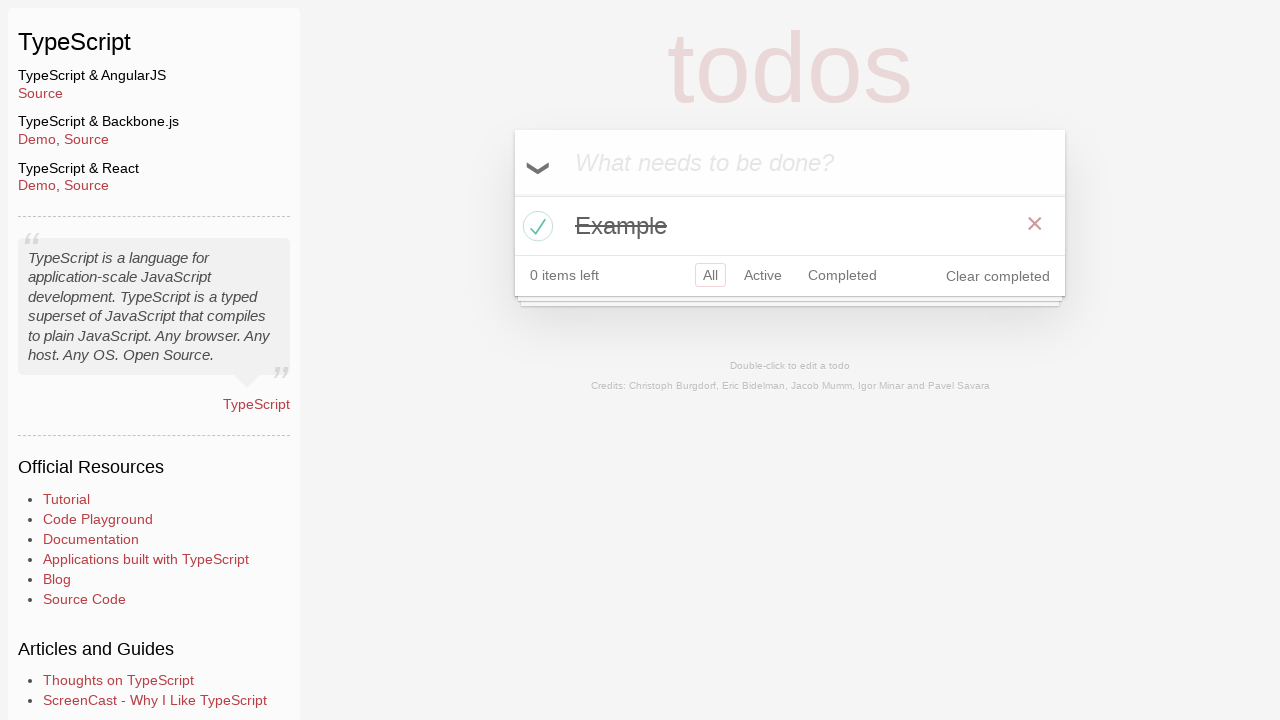

Clicked 'Clear completed' button to remove completed todo at (998, 276) on button.clear-completed
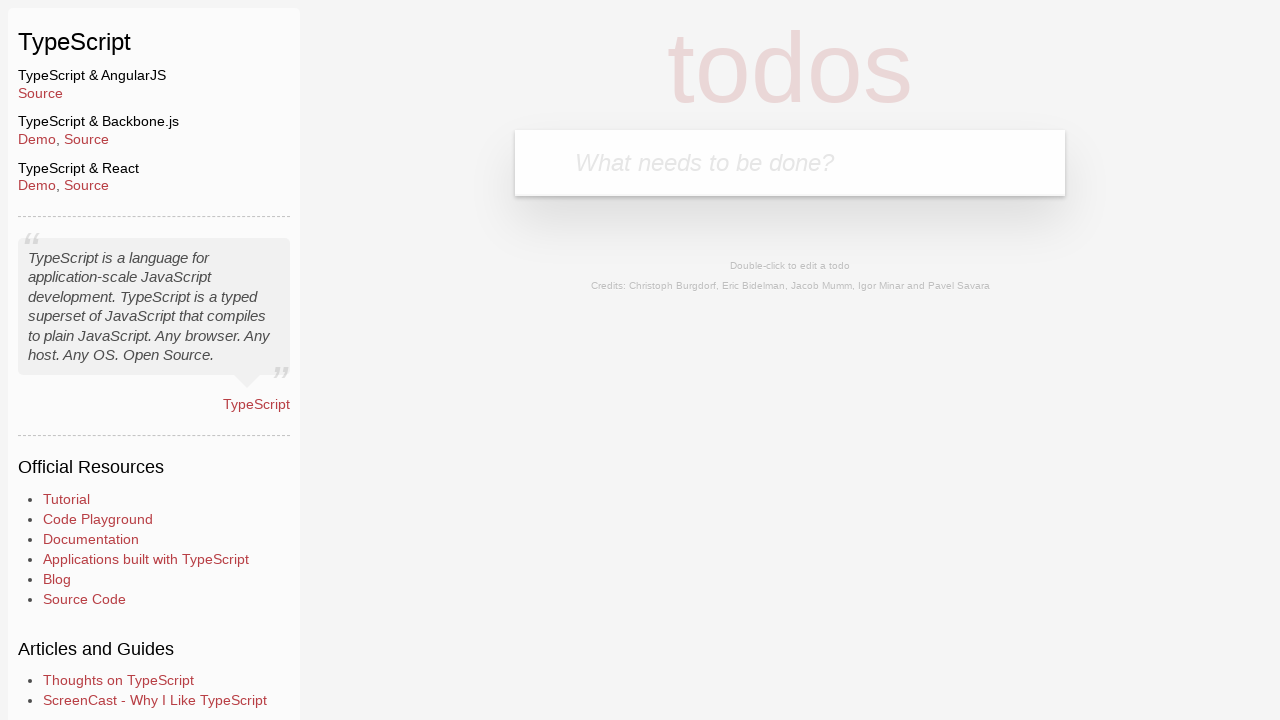

Verified that todo list is empty - no todo items visible
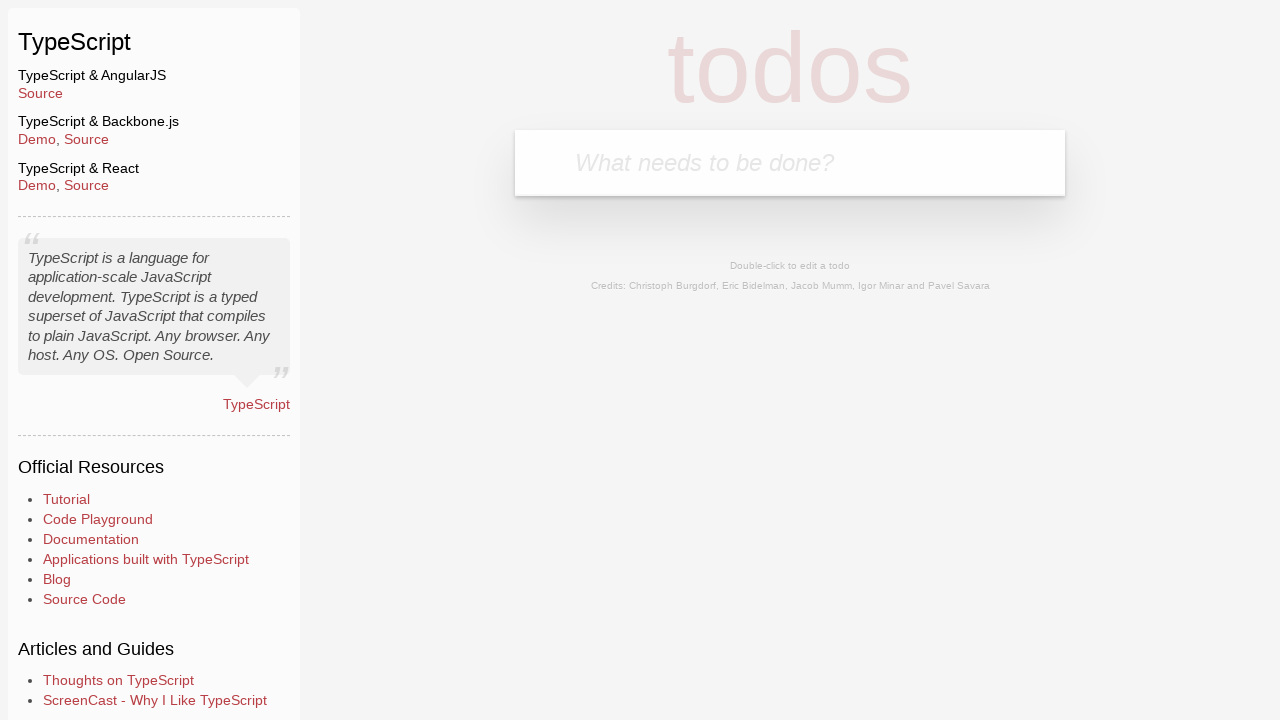

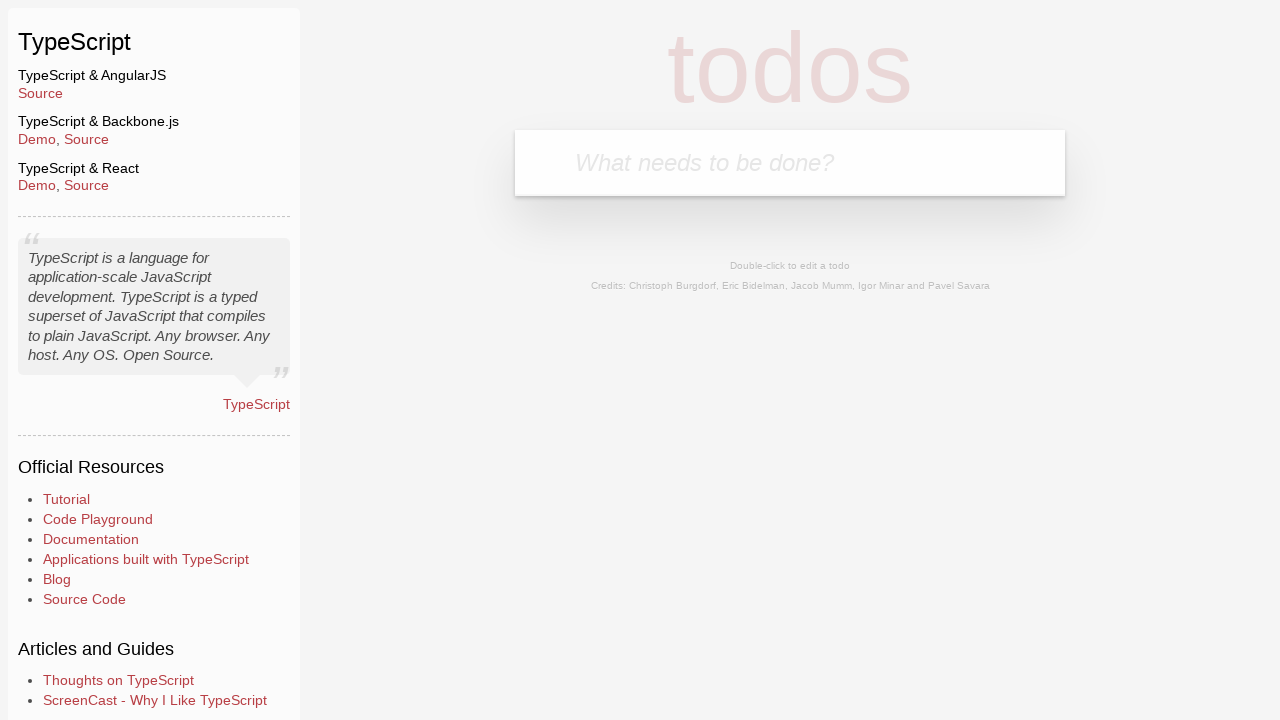